Tests double-click functionality on W3Schools tryit editor by double-clicking on text inside an iframe and verifying the text color changes to red.

Starting URL: https://www.w3schools.com/tags/tryit.asp?filename=tryhtml5_ev_ondblclick2

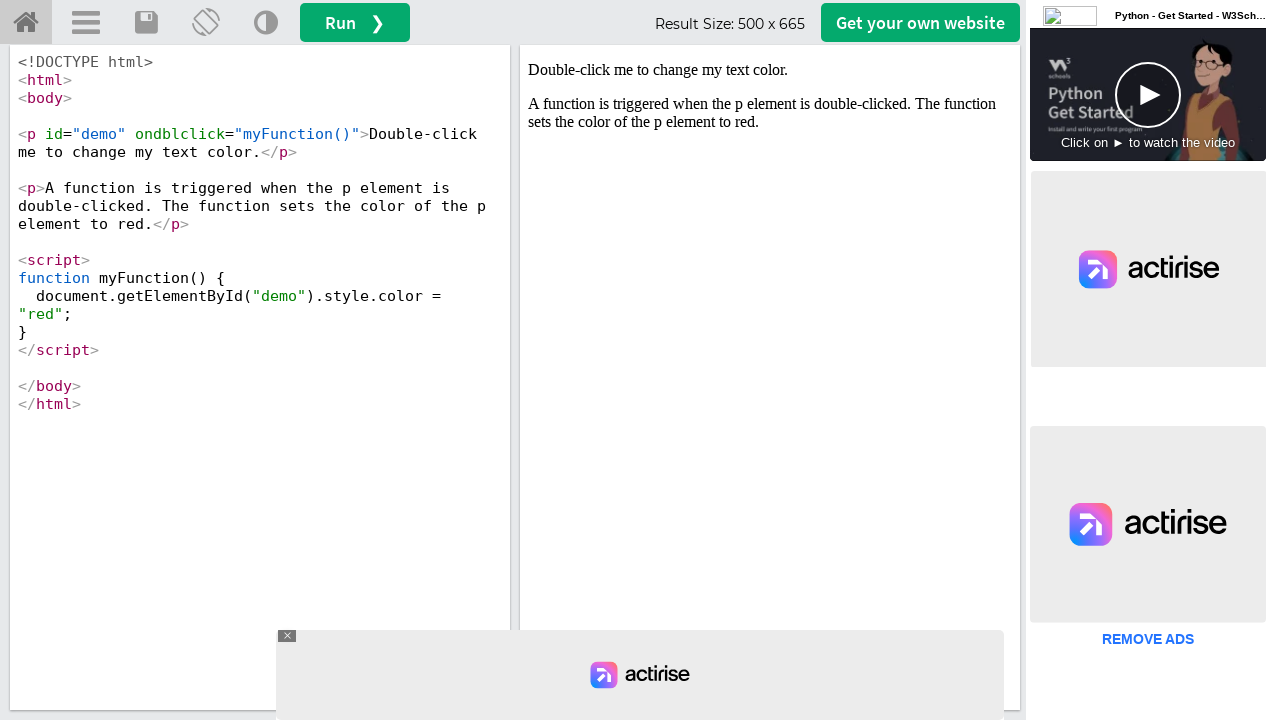

Located iframe with ID 'iframeResult'
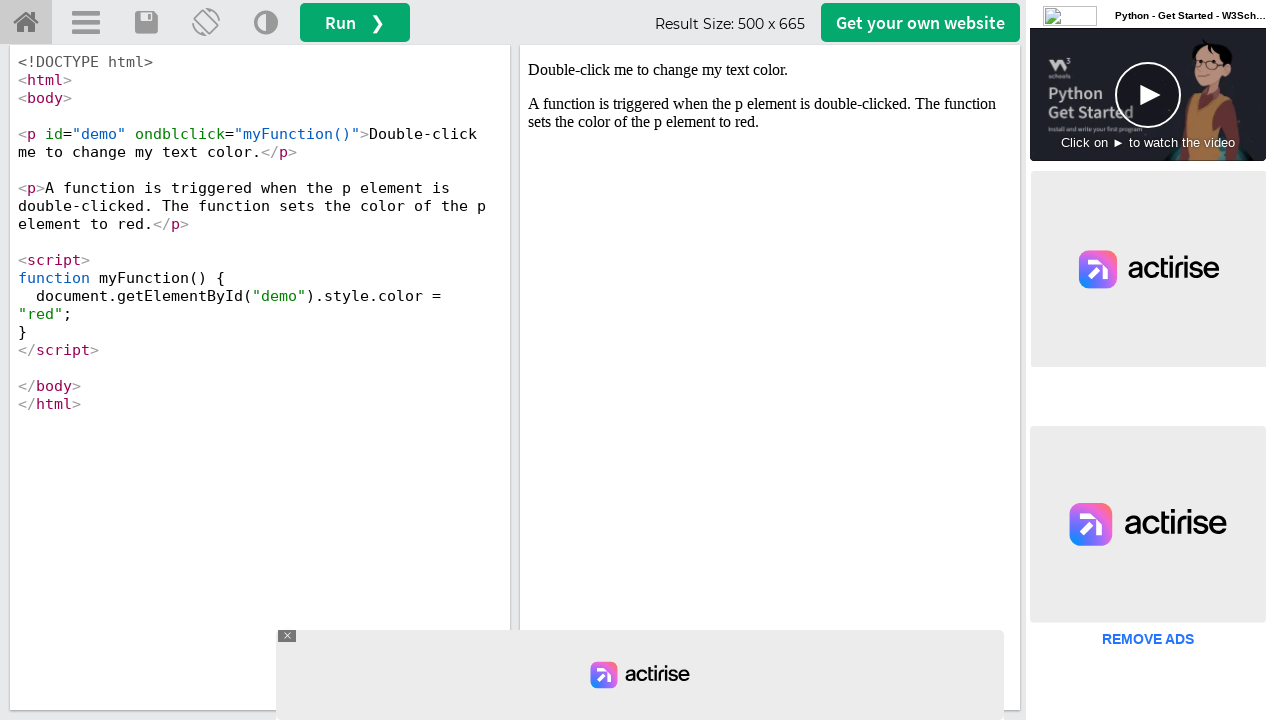

Double-clicked on paragraph element with ondblclick attribute inside iframe at (770, 70) on #iframeResult >> internal:control=enter-frame >> p[ondblclick]
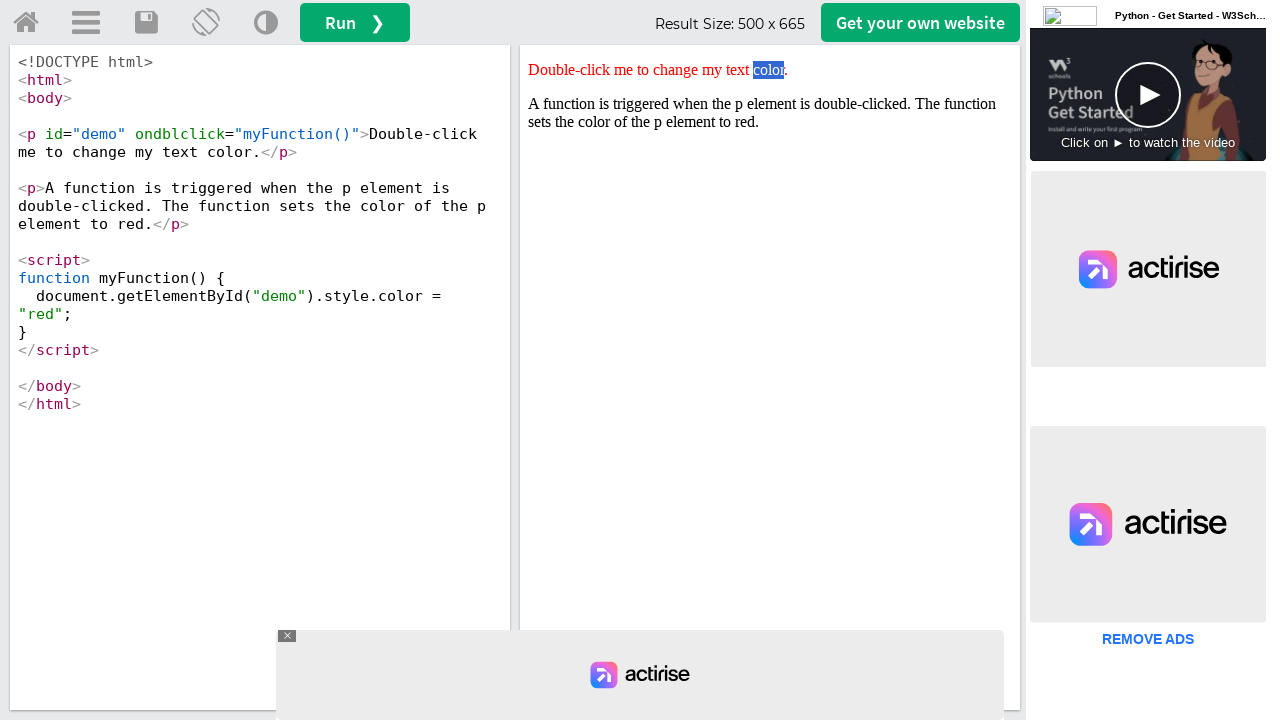

Retrieved style attribute from paragraph element
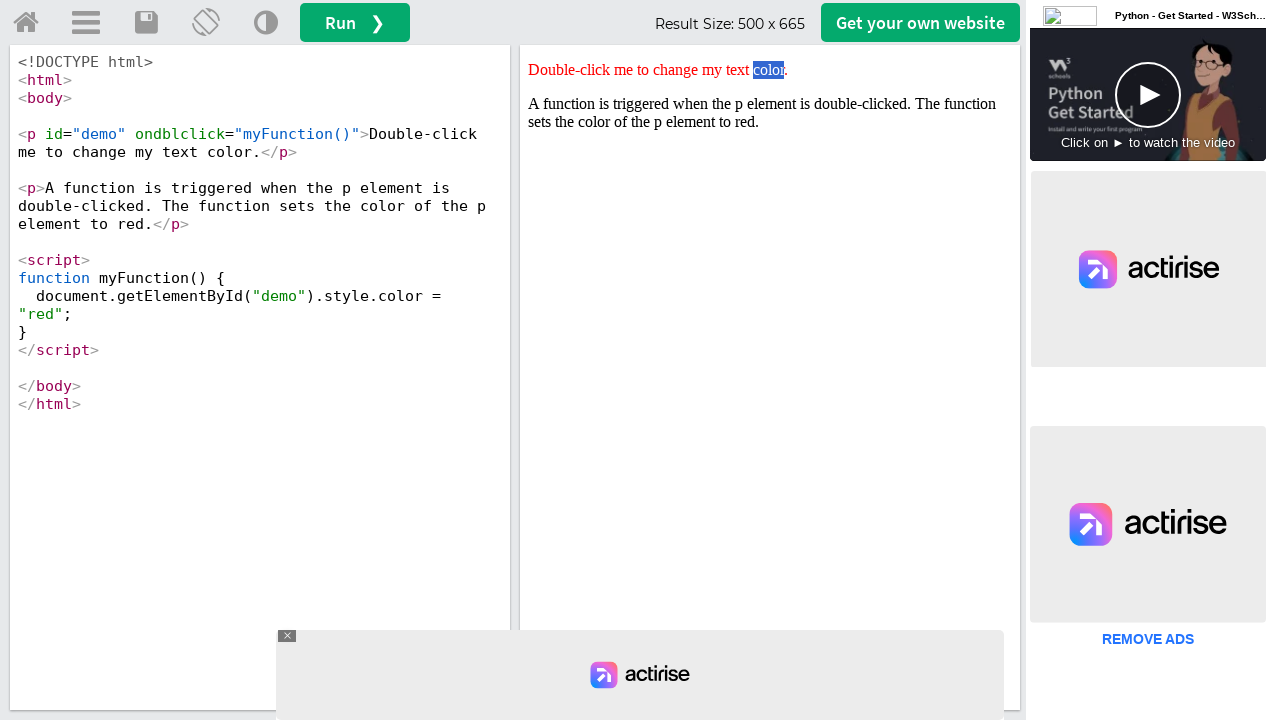

Verified that text color changed to red in style attribute
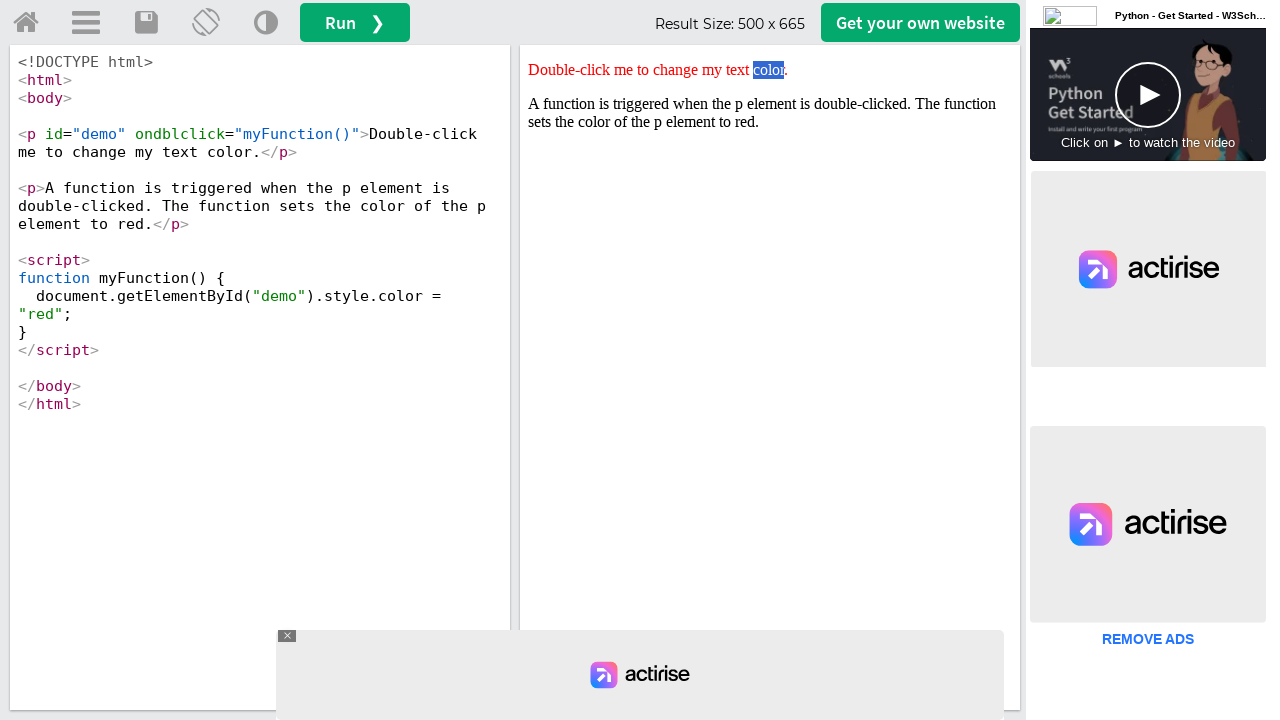

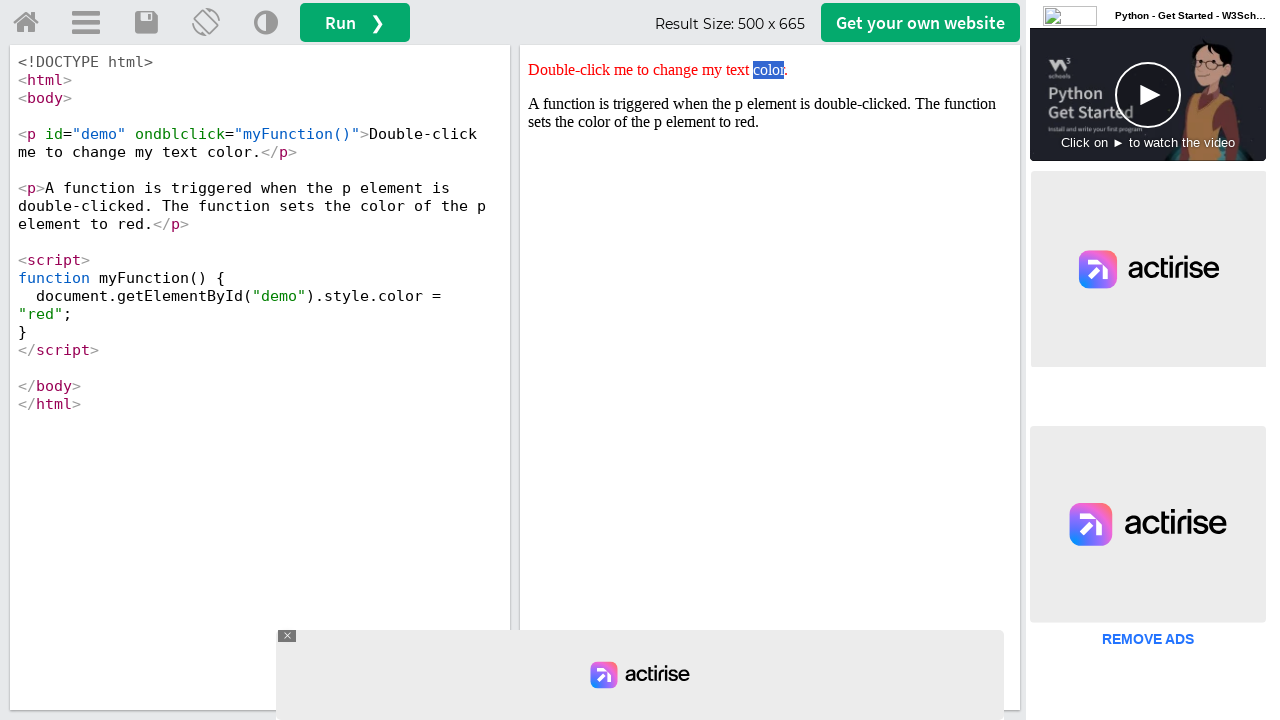